Verifies that the Dark Mode toggle button is visible

Starting URL: https://m4den.github.io/Portfolio/

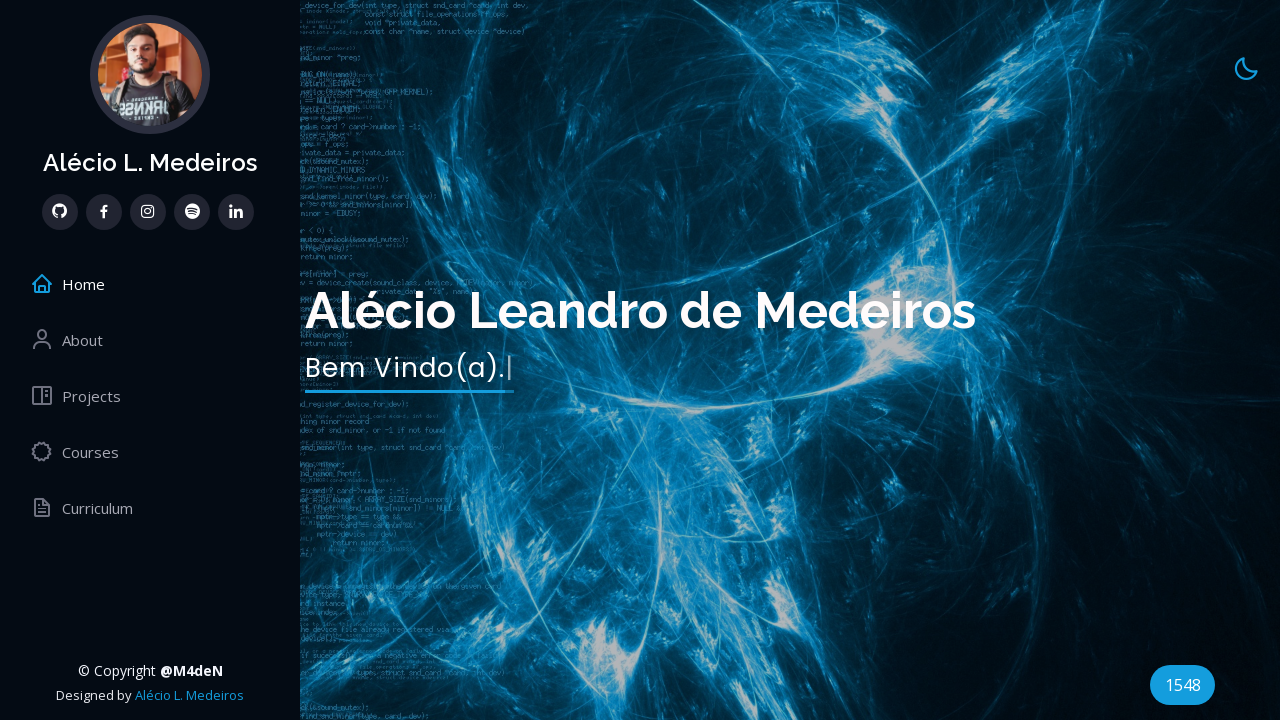

Navigated to Portfolio page
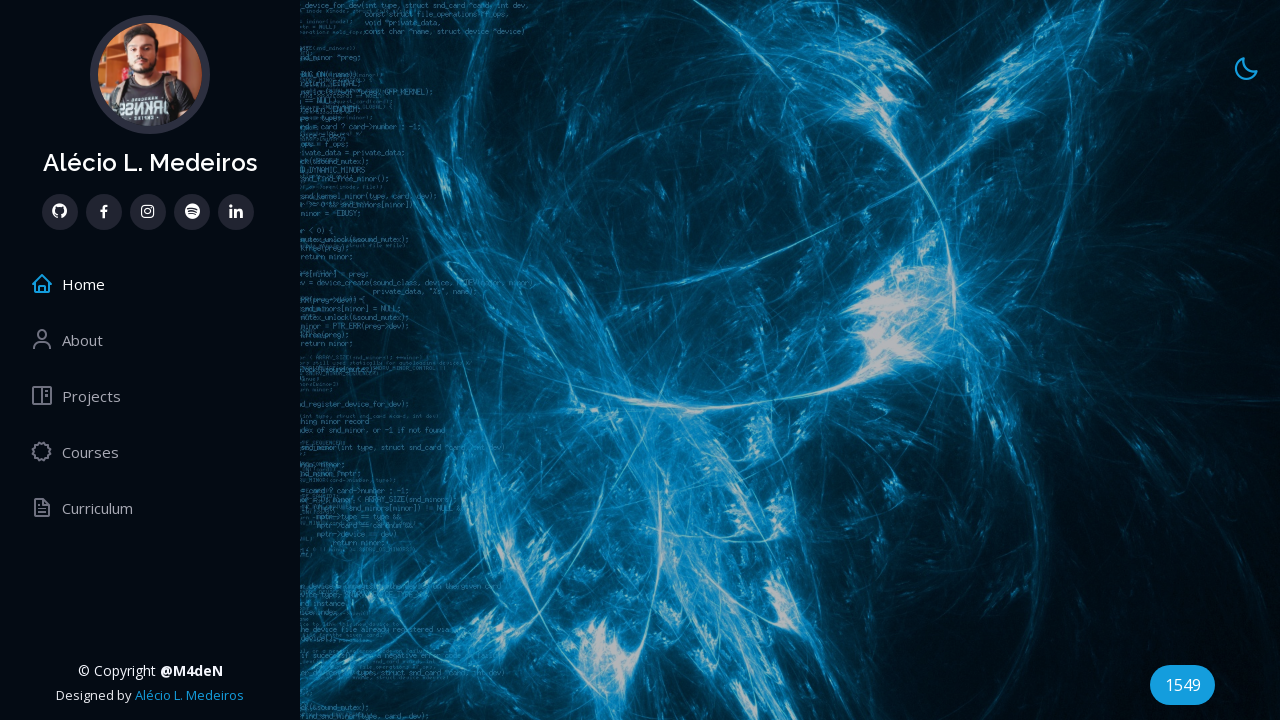

Verified that the Dark Mode toggle button is visible
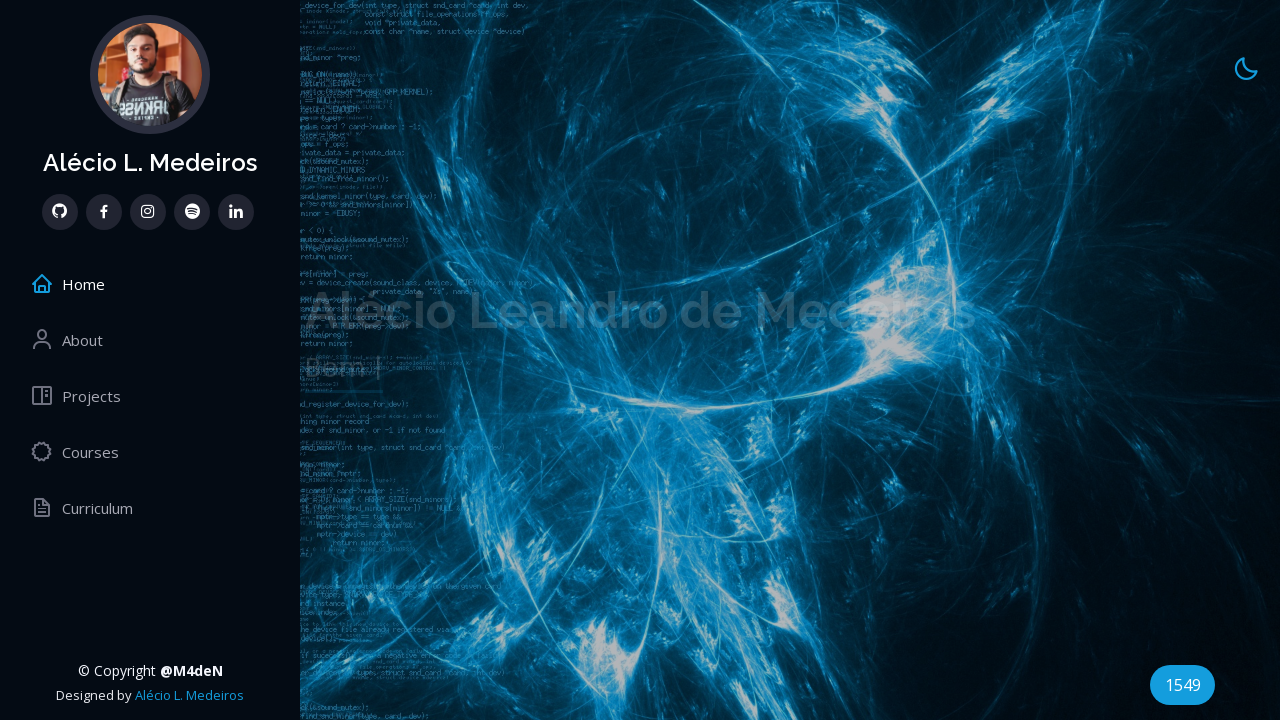

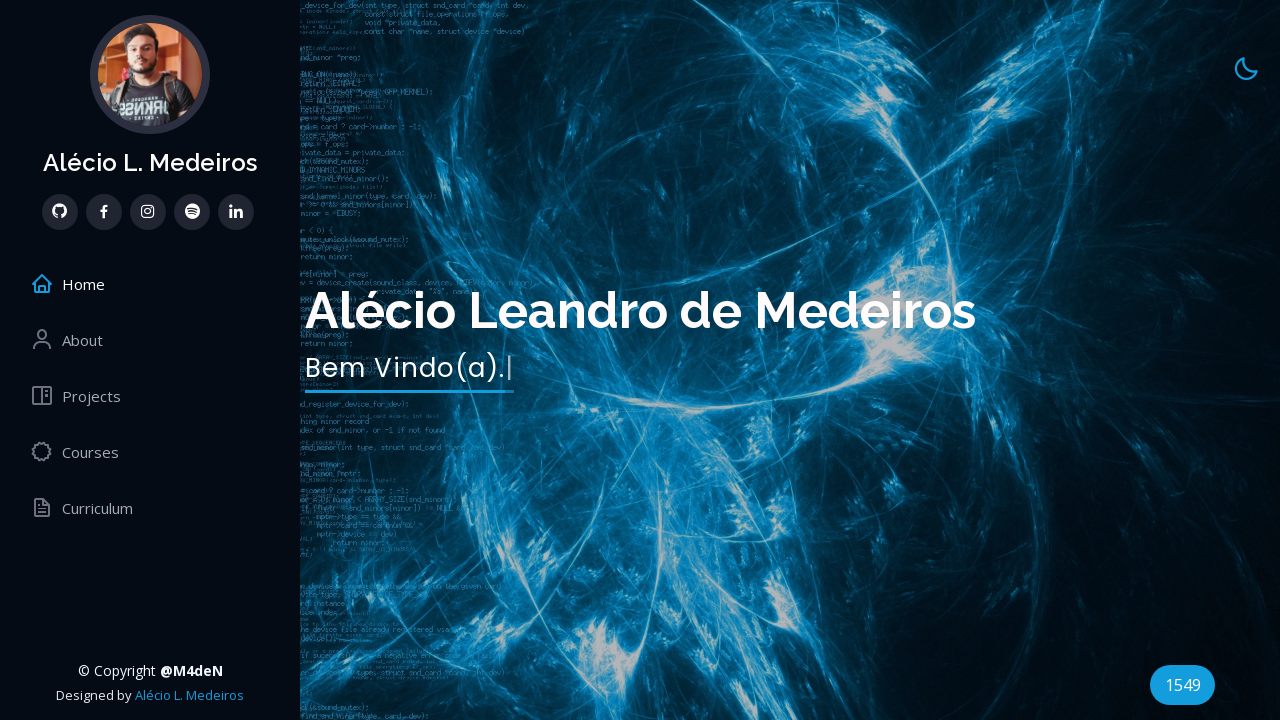